Searches for a repository on GitHub using lambda steps, enters the repository name in the search field, navigates to the repository, clicks on Pull Requests tab, and verifies a specific pull request number is visible.

Starting URL: https://github.com

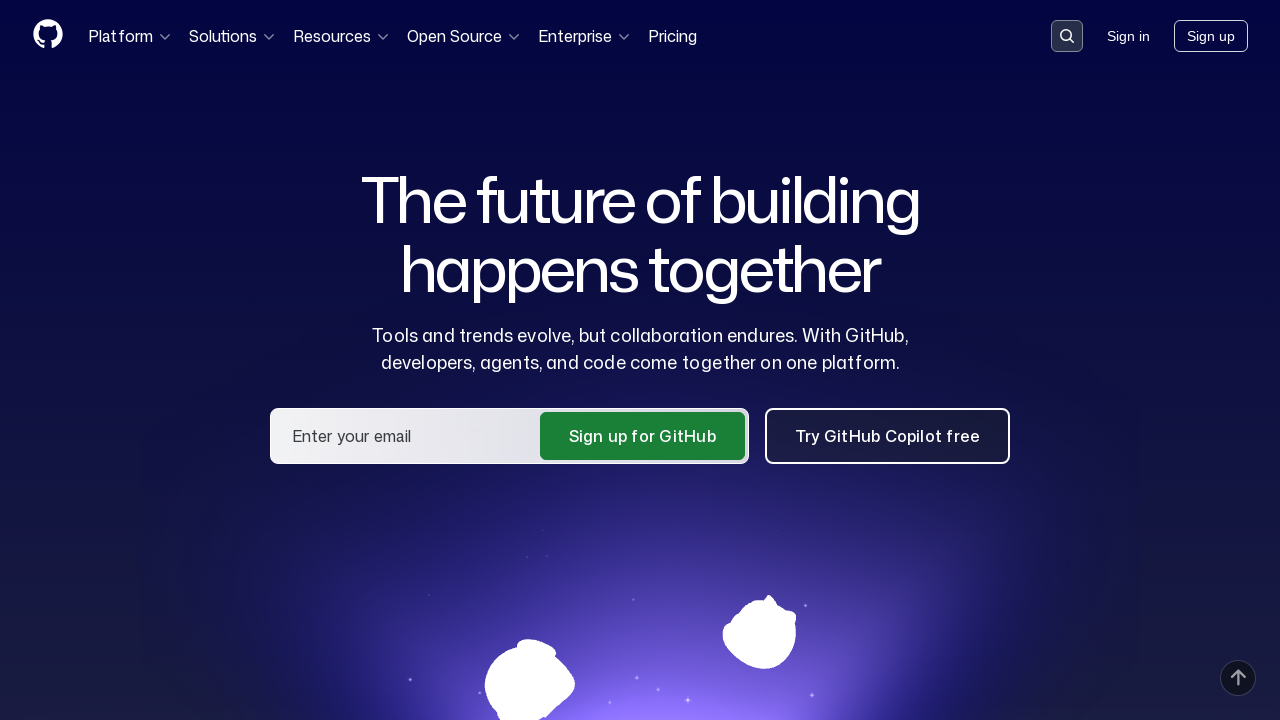

Waited for search button to be visible
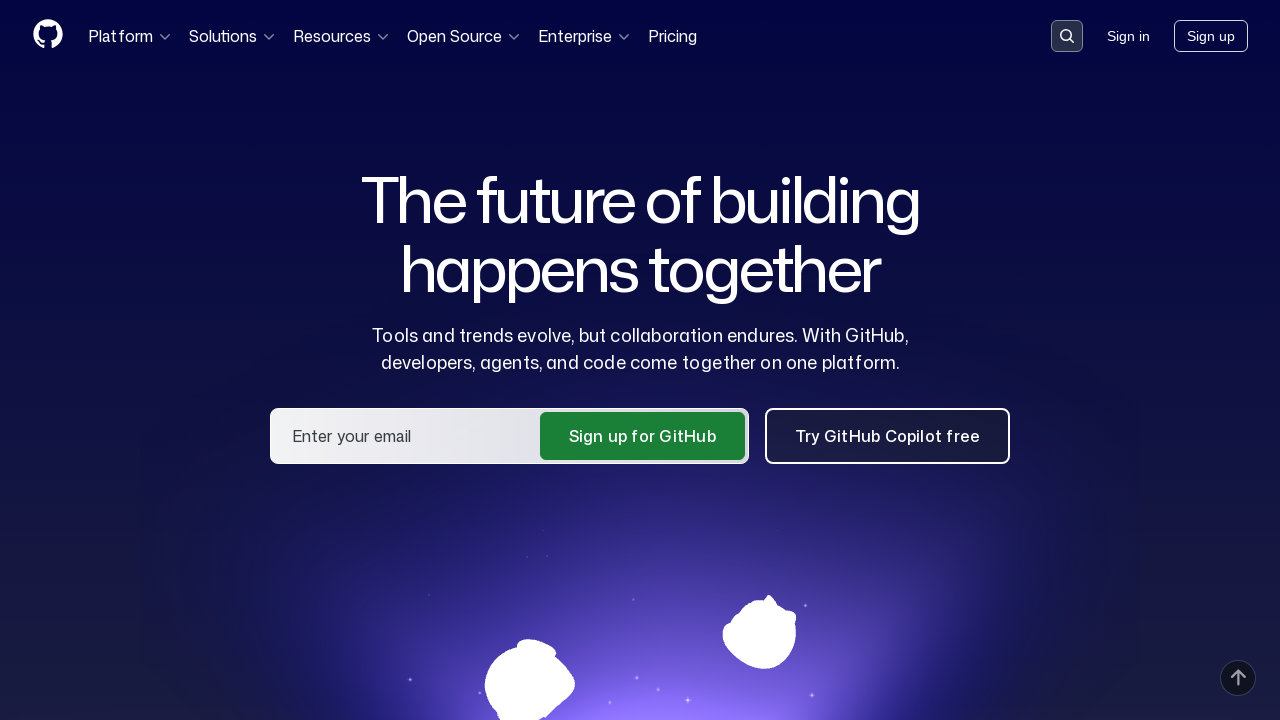

Clicked on the search button at (1067, 36) on .header-search-button
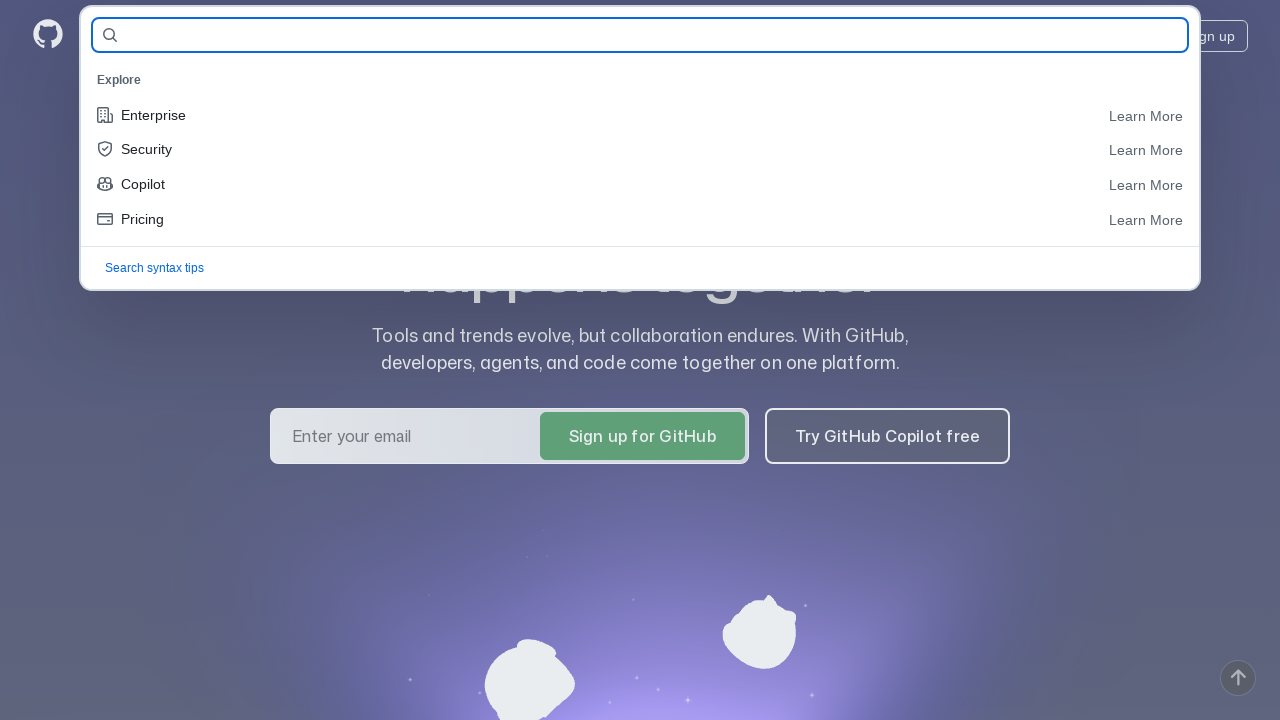

Waited for search query field to be visible
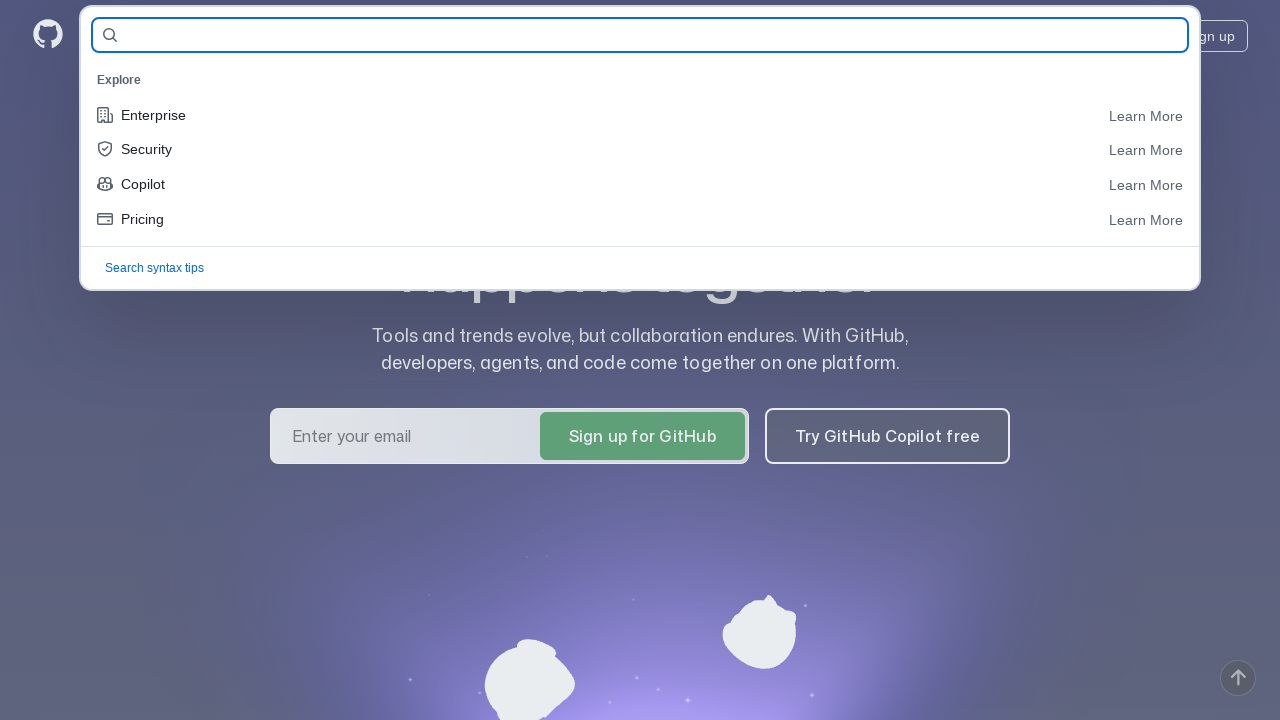

Filled search field with 'eroshenkoam/allure-example' on #query-builder-test
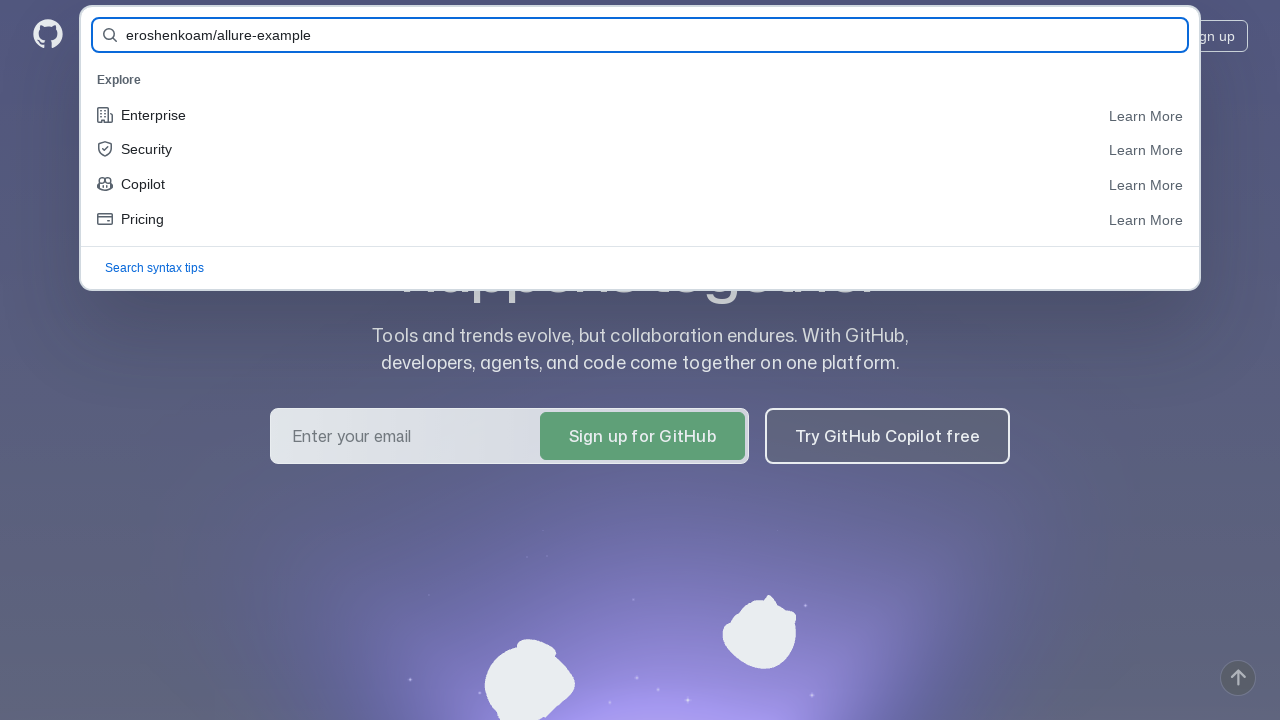

Pressed Enter to submit search query on #query-builder-test
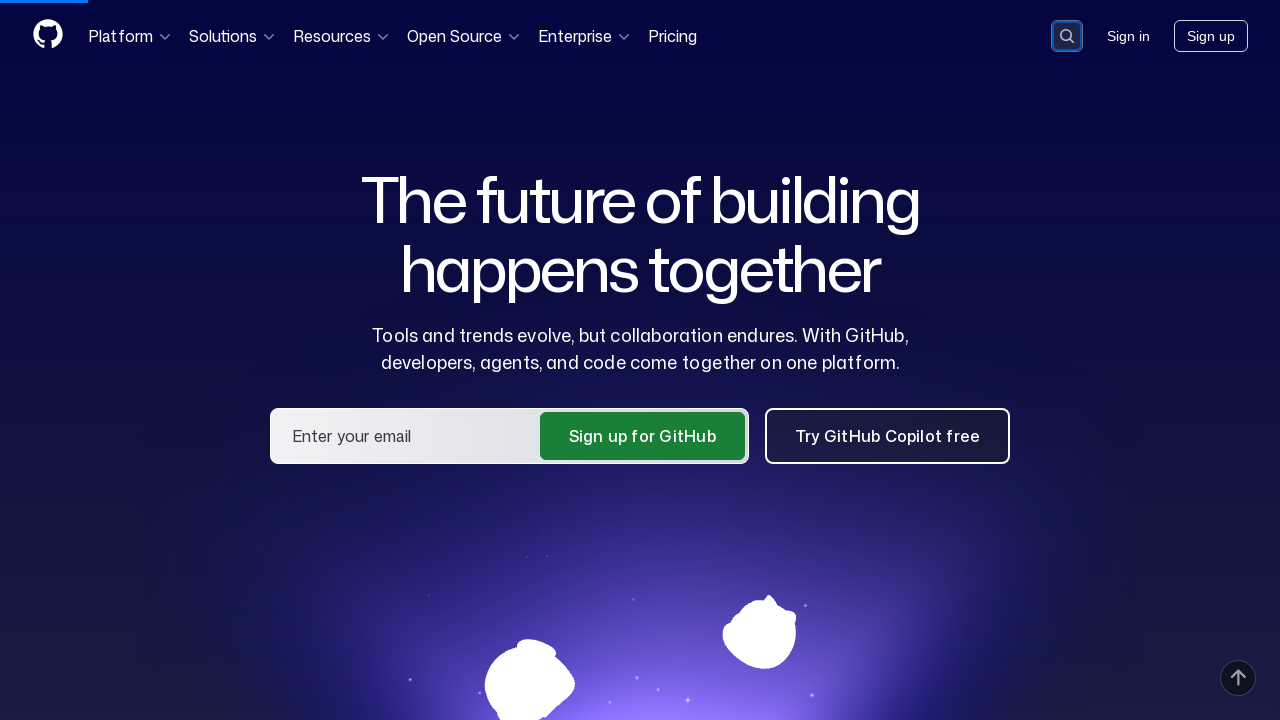

Waited for repository link in search results to be visible
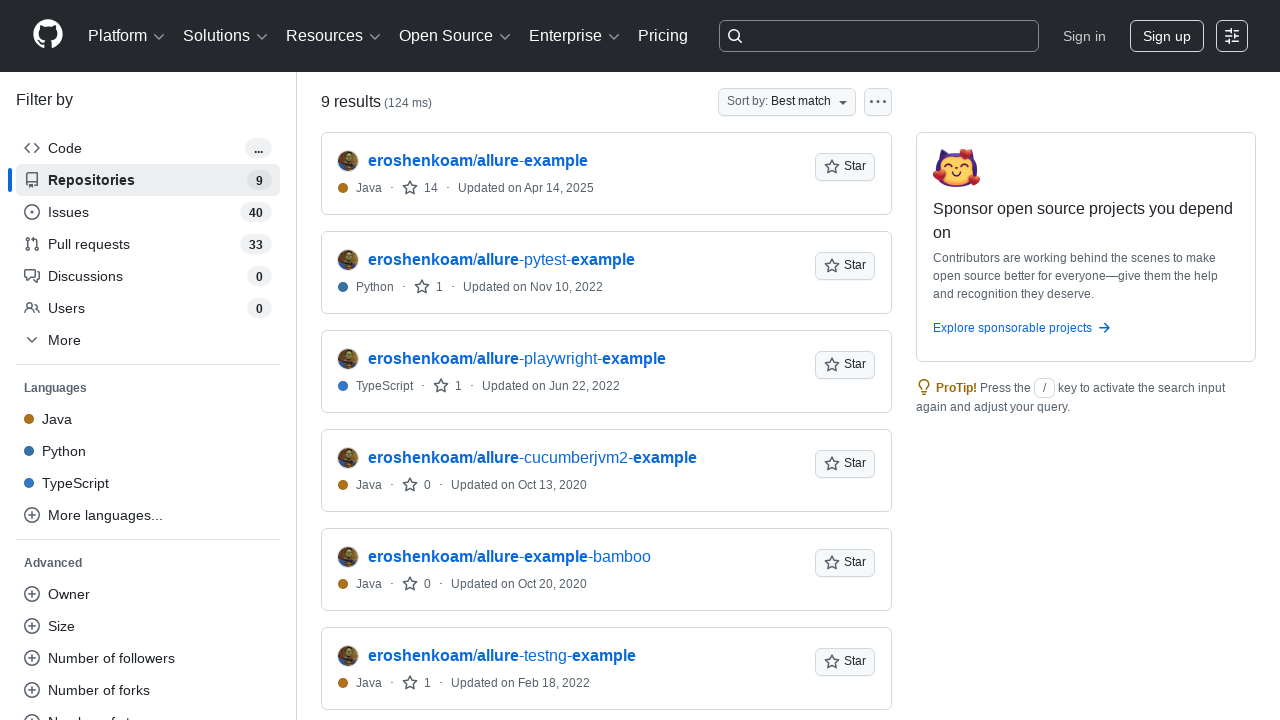

Clicked on the 'eroshenkoam/allure-example' repository link at (478, 161) on a:has-text('eroshenkoam/allure-example')
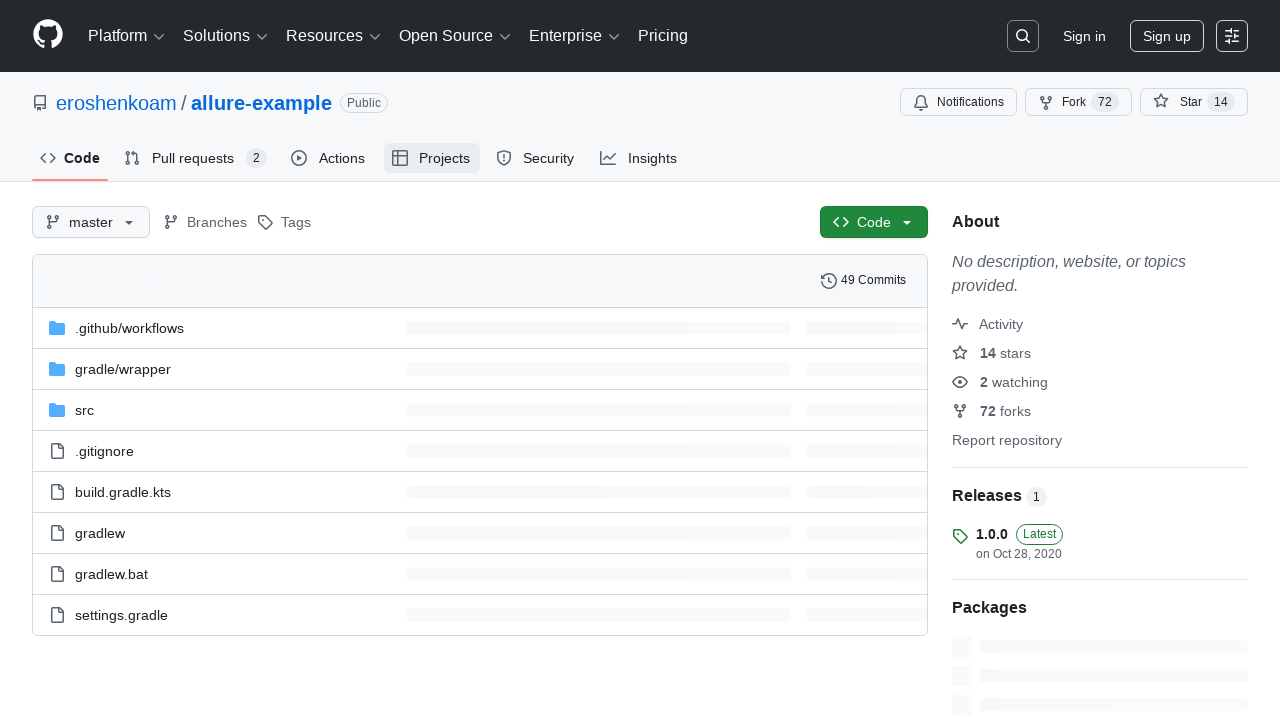

Waited for Pull Requests tab to be visible
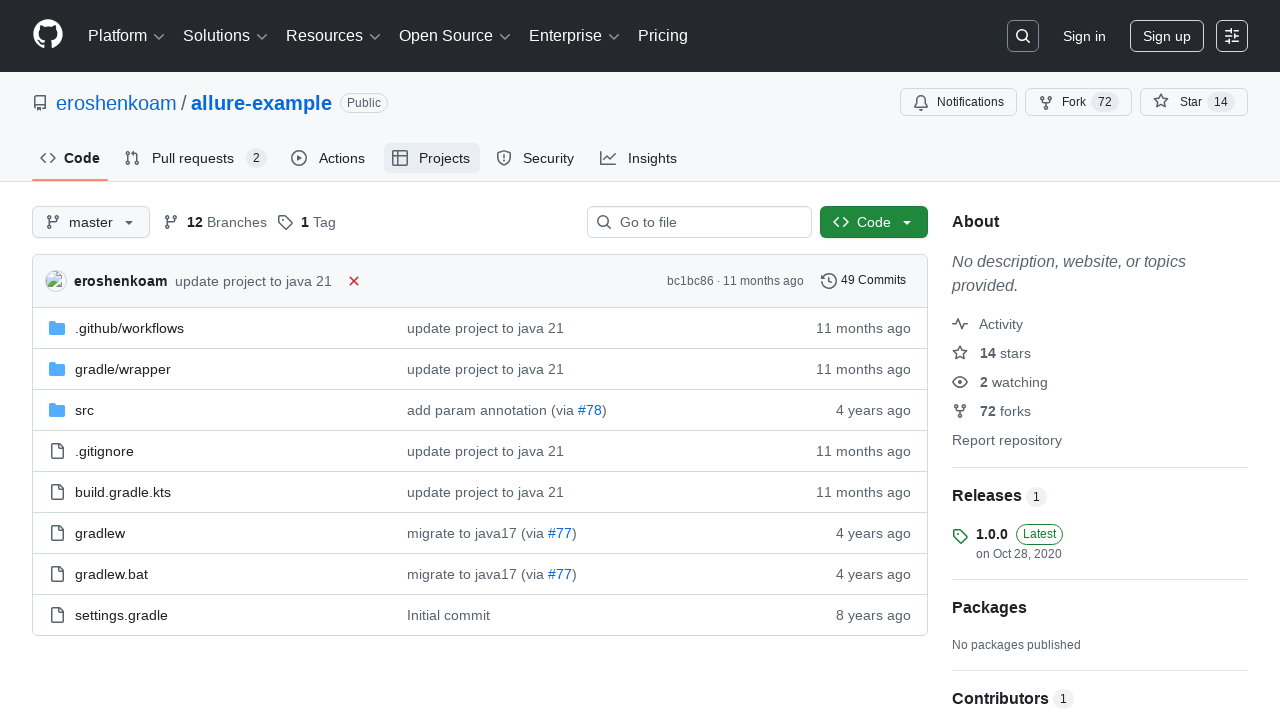

Clicked on the Pull Requests tab at (196, 158) on #pull-requests-tab
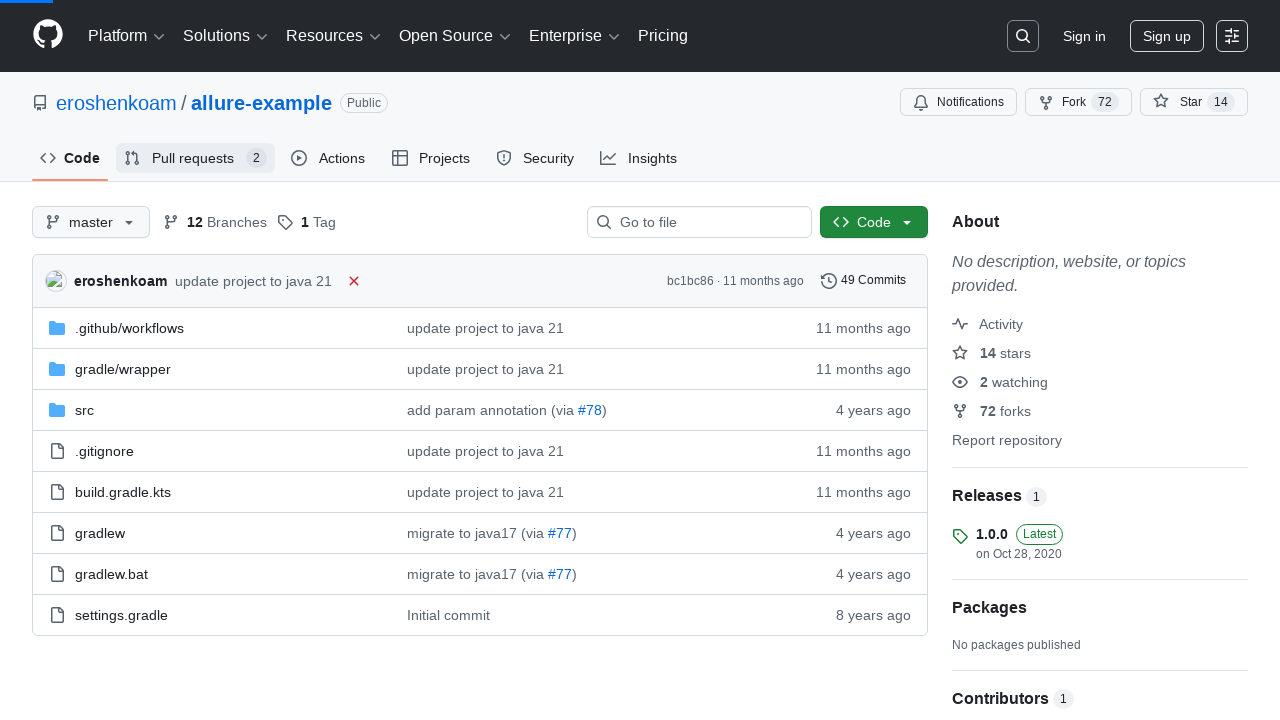

Verified that pull request #91 is visible
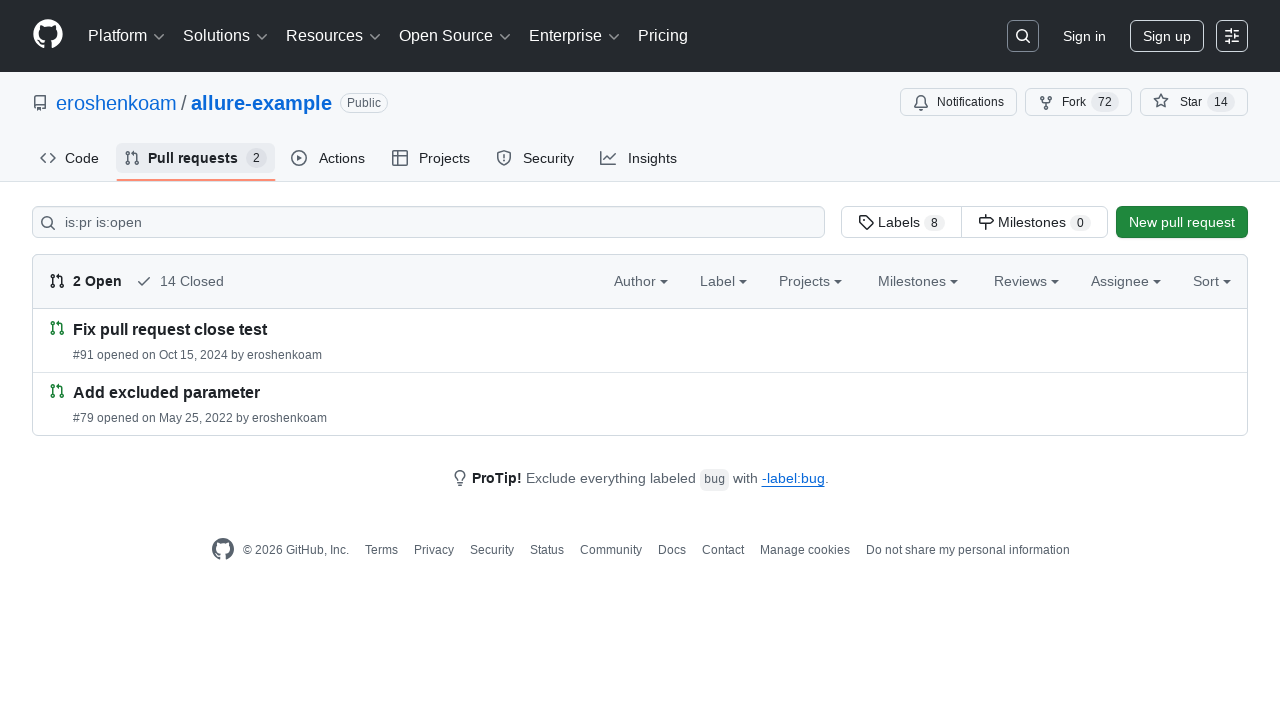

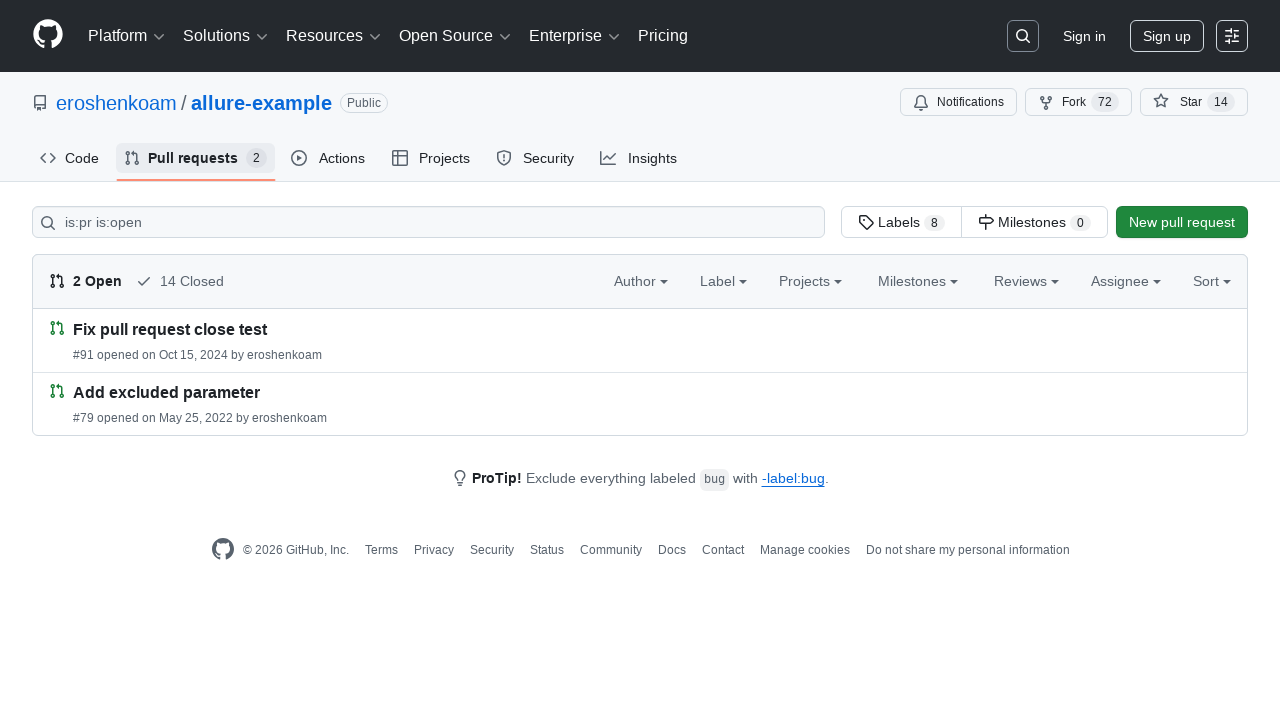